Navigates to Zero Bank login page and verifies the header text is displayed correctly

Starting URL: http://zero.webappsecurity.com/login.html

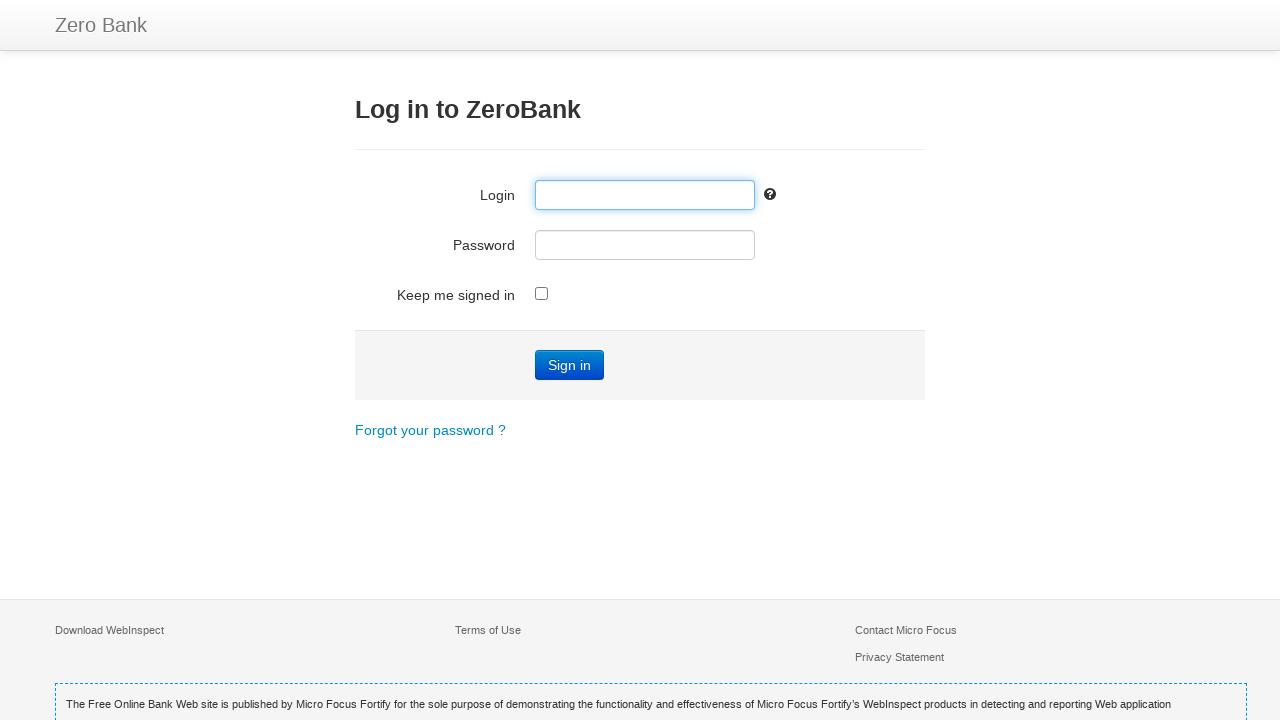

Navigated to Zero Bank login page
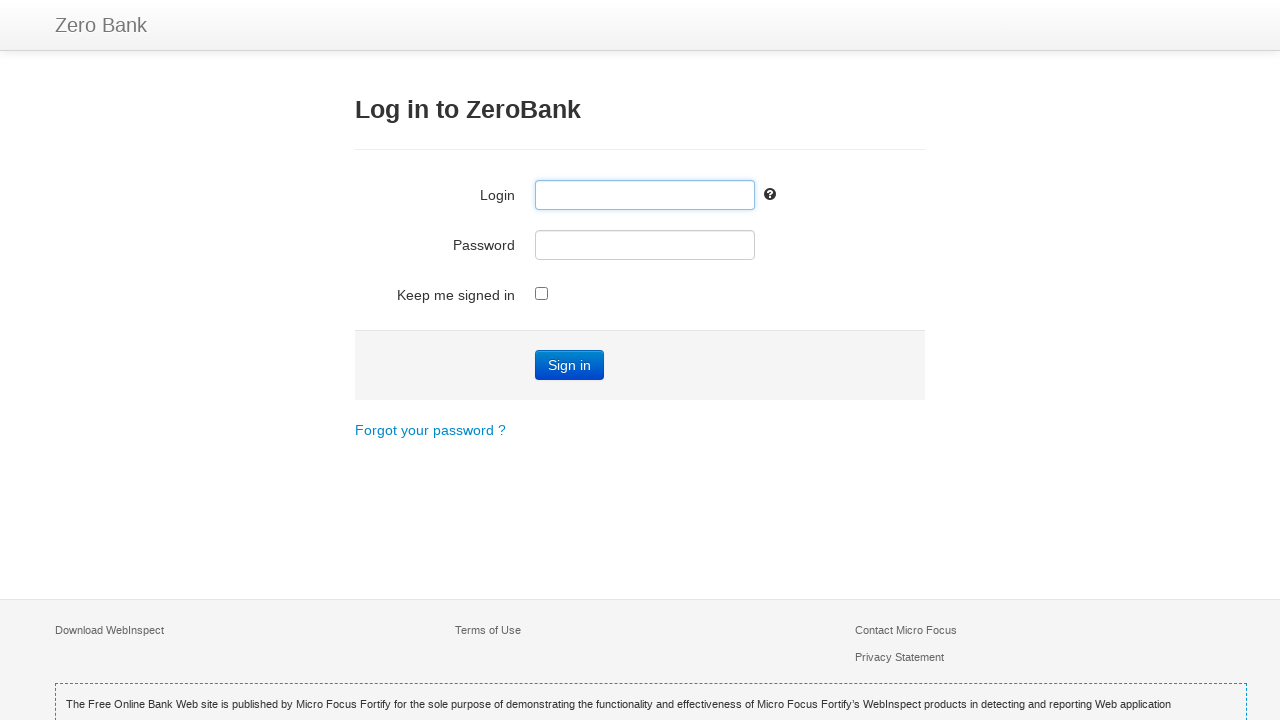

Located h3 header element
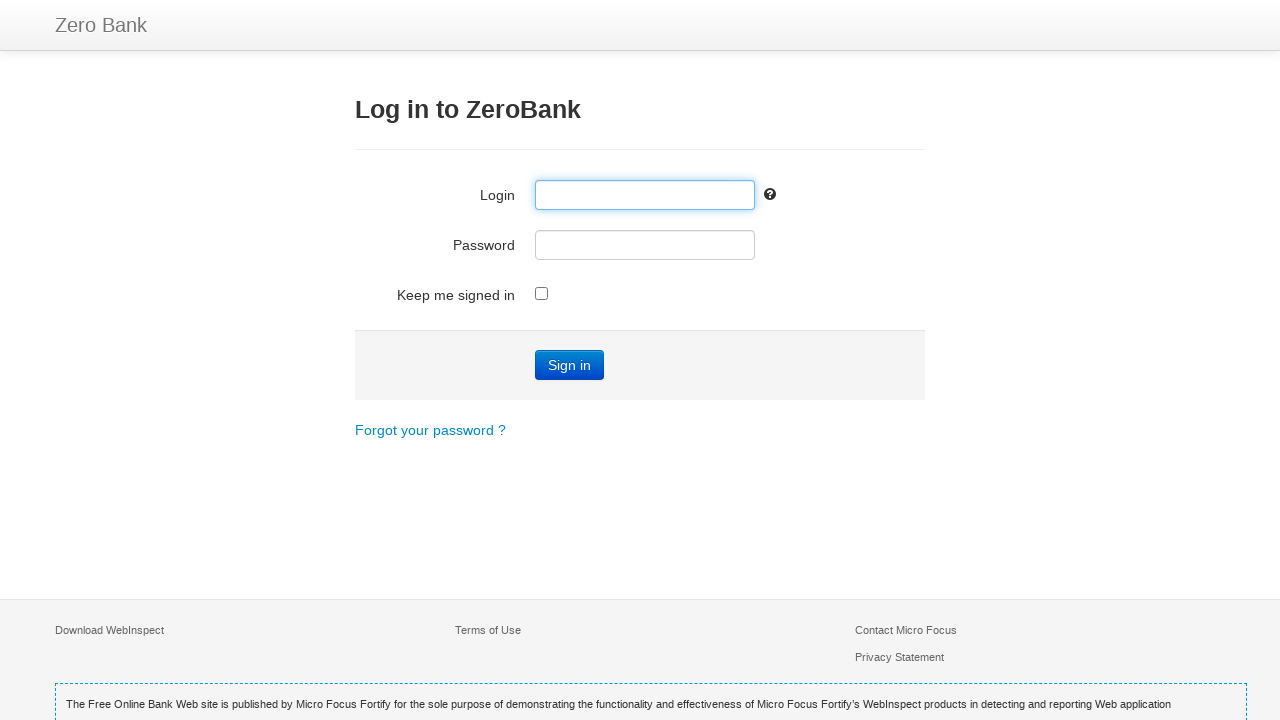

Retrieved header text: 'Log in to ZeroBank'
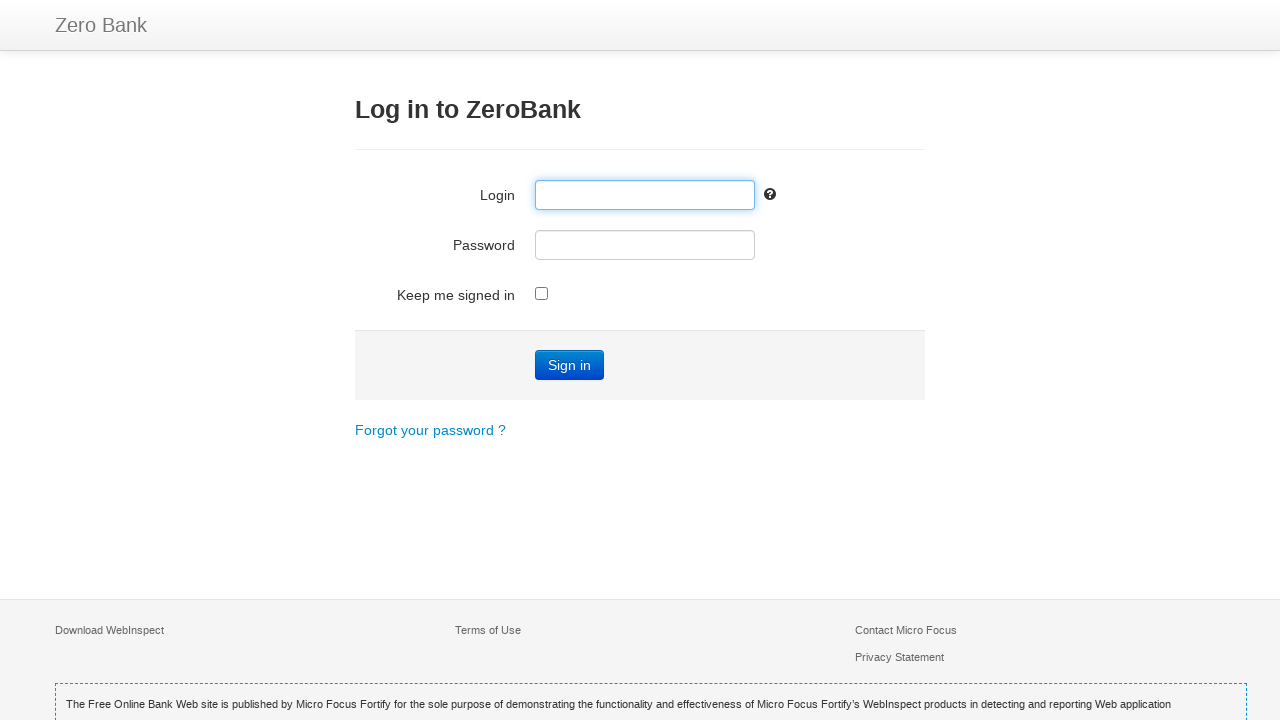

Verified that header element is visible
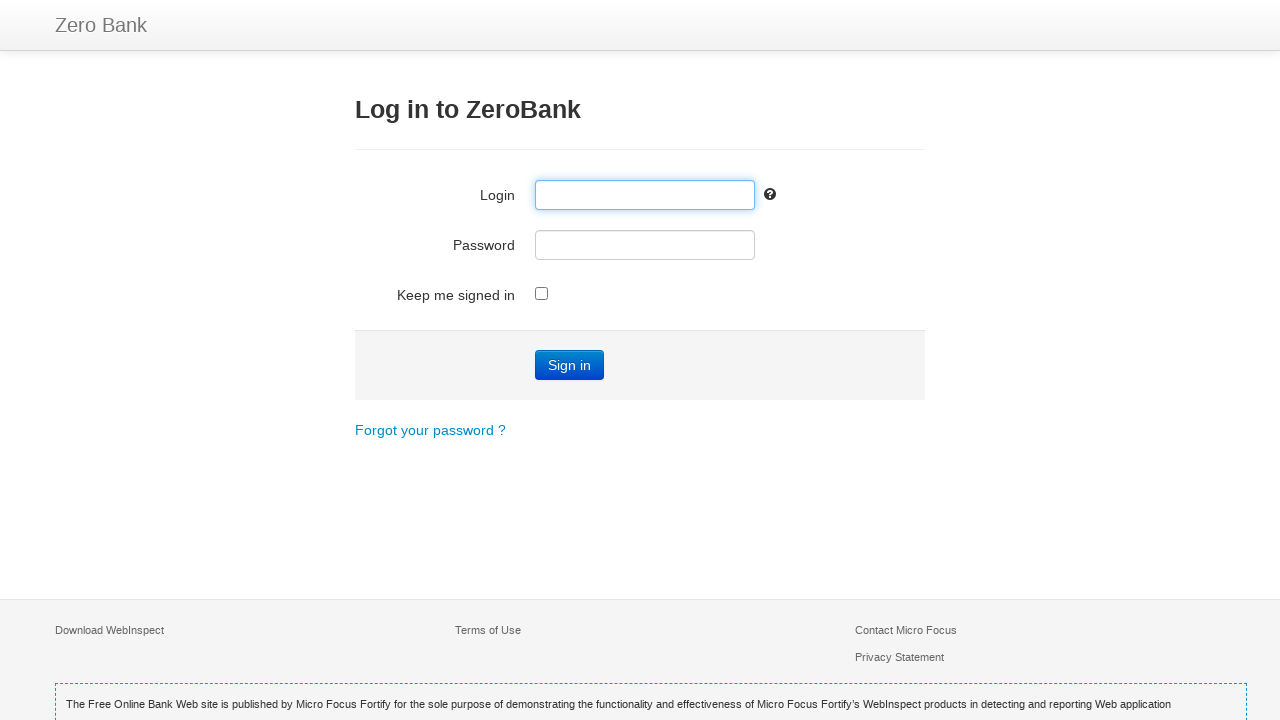

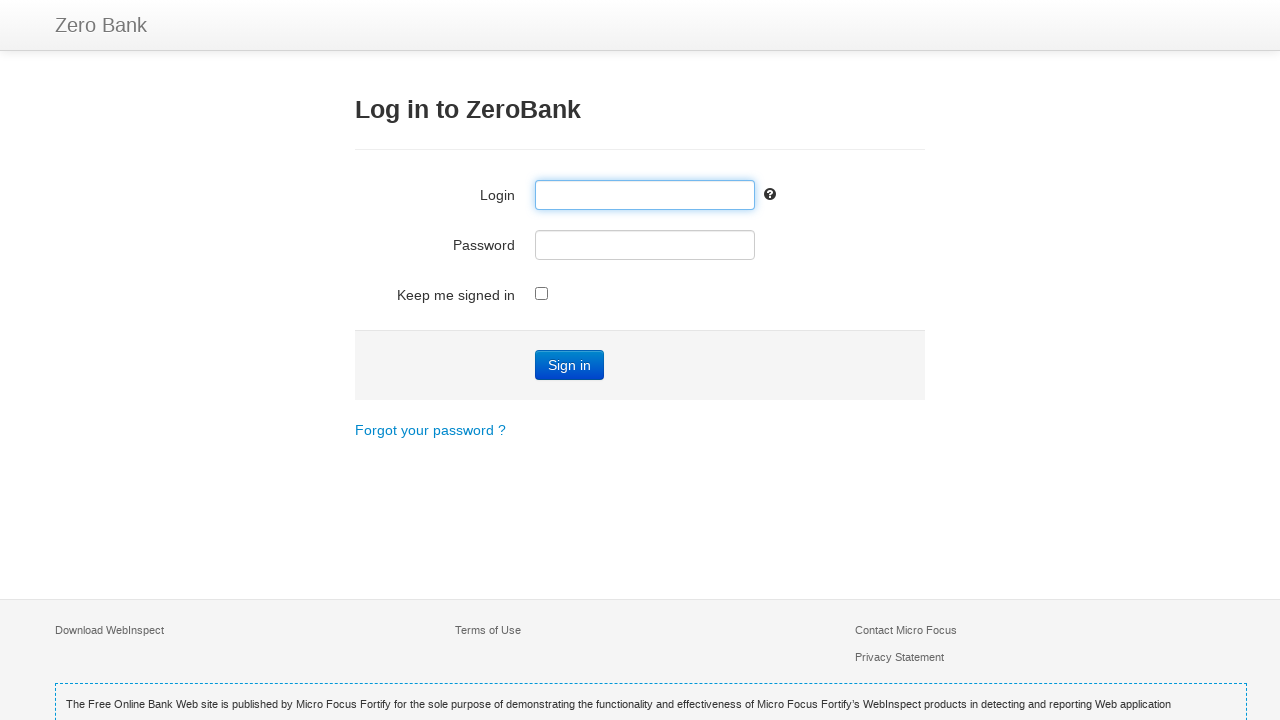